Tests dynamic content loading by clicking a Start button and waiting for a finish element with "Hello World!" text to appear after a loading bar completes.

Starting URL: http://the-internet.herokuapp.com/dynamic_loading/2

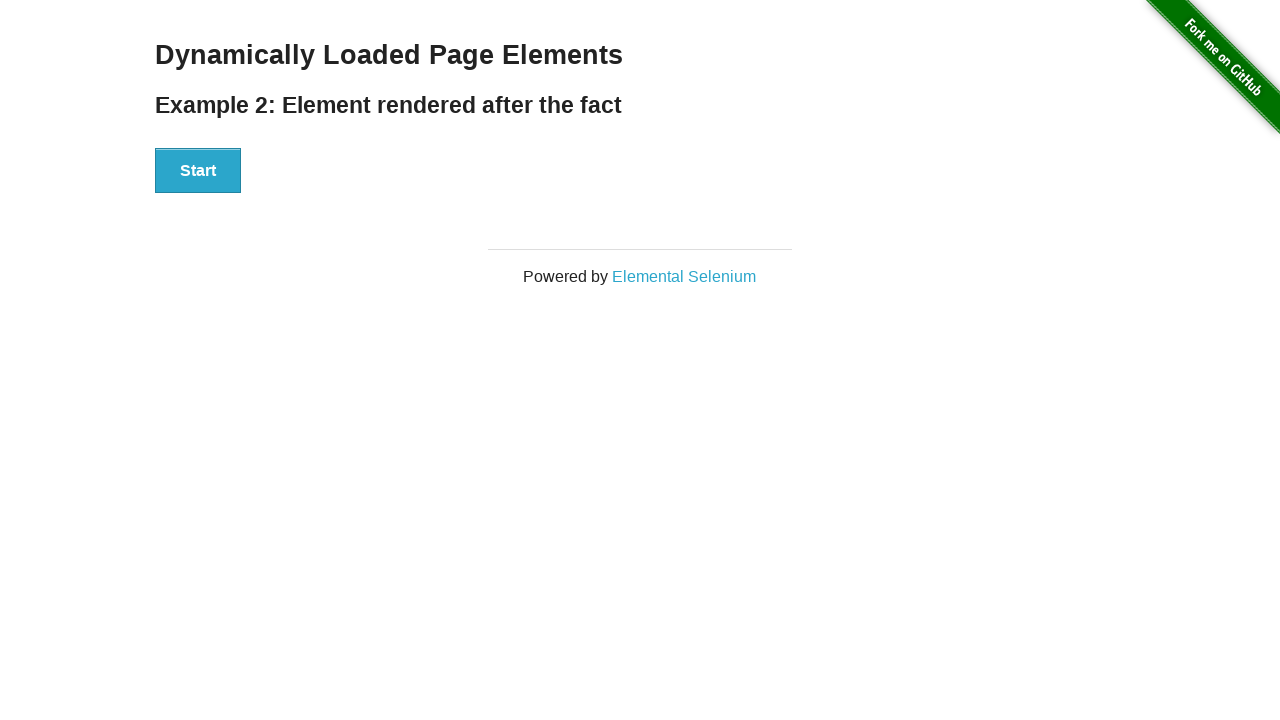

Clicked Start button to initiate dynamic content loading at (198, 171) on #start button
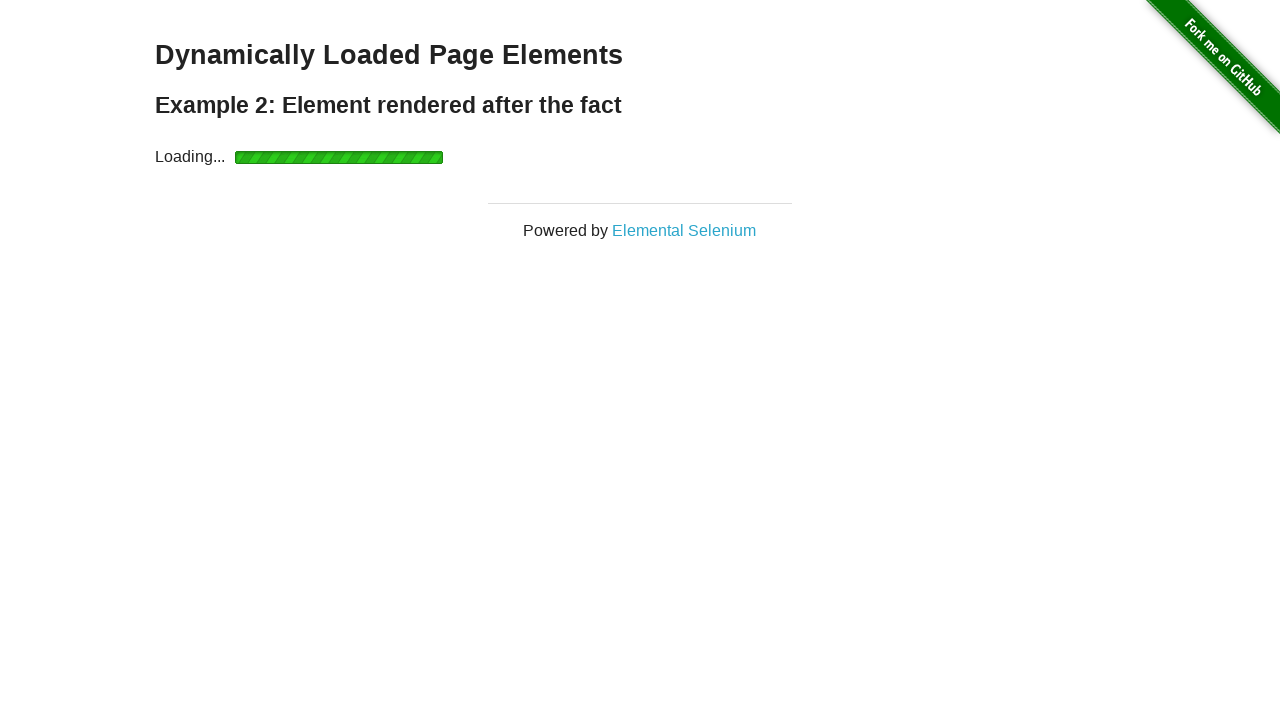

Waited for finish element with 'Hello World!' text to appear after loading bar completed
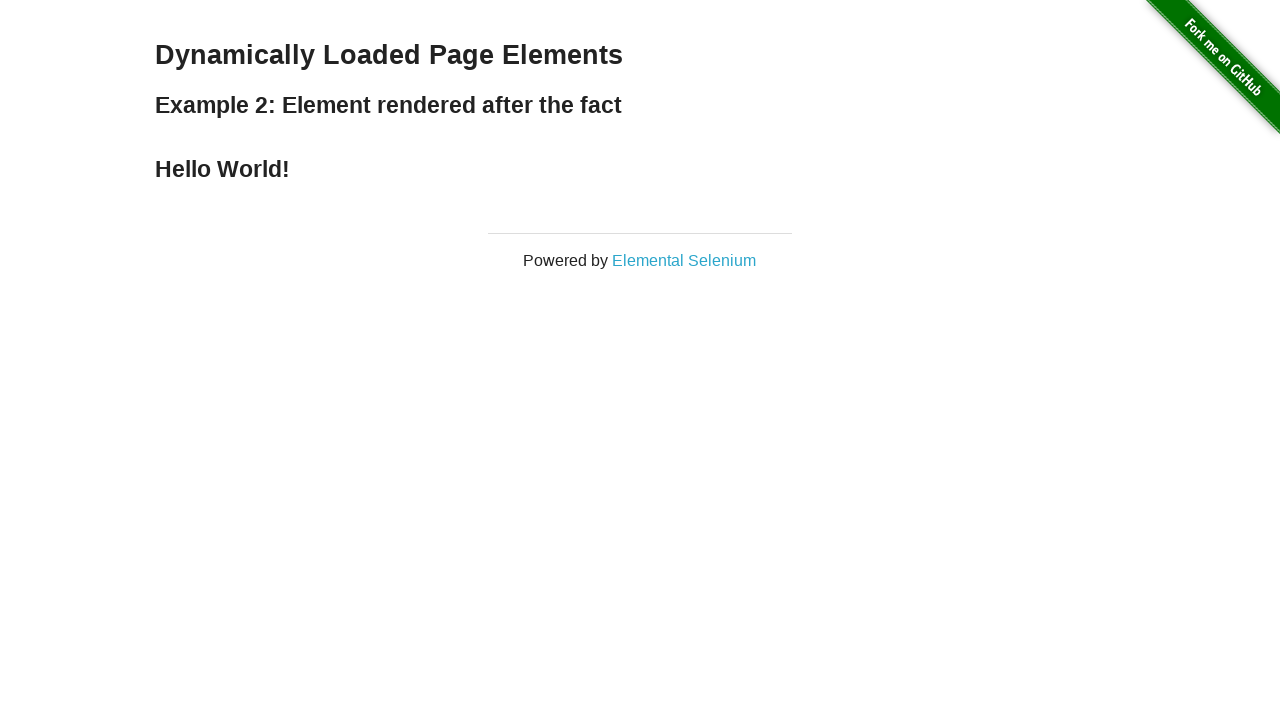

Verified that finish element is visible and displaying successfully
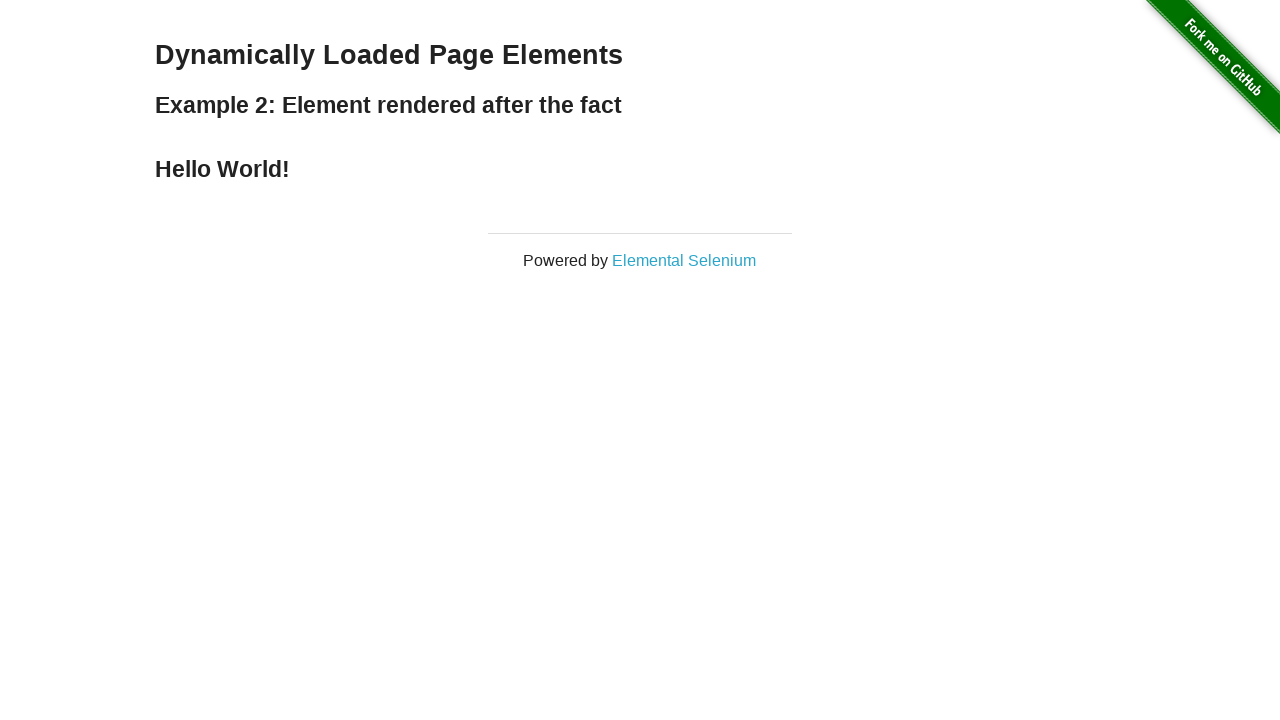

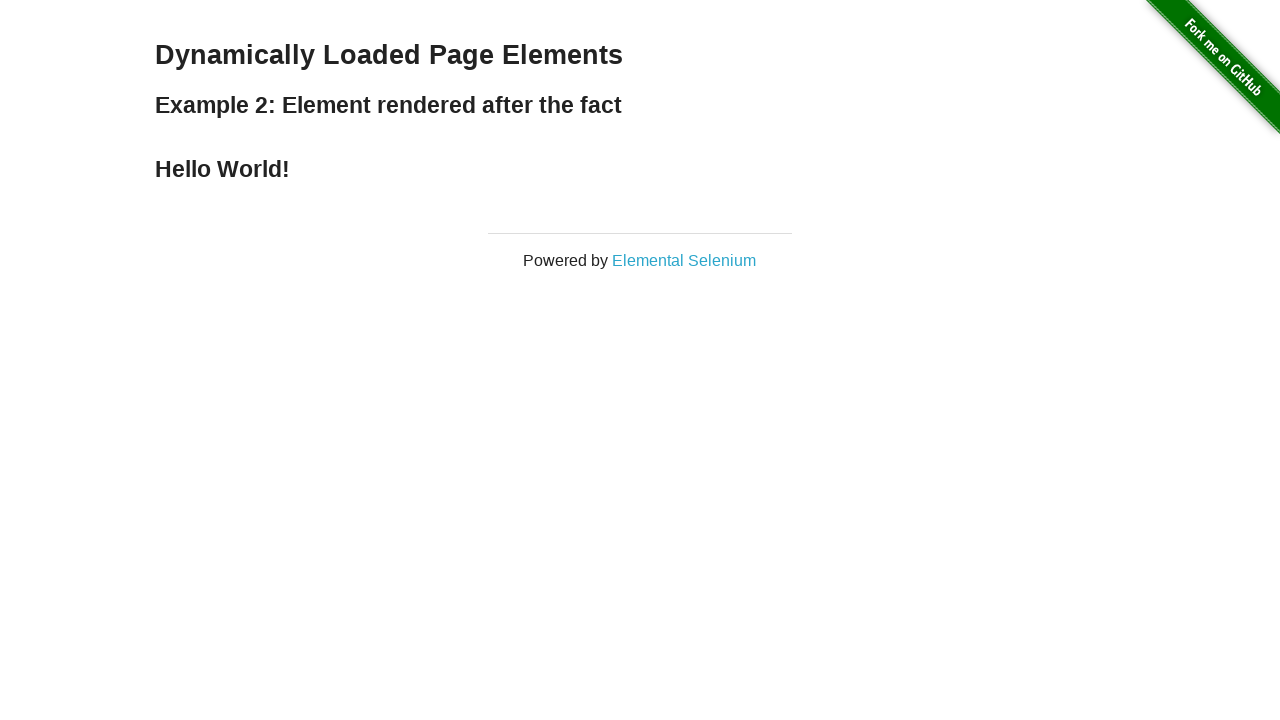